Tests adding an owner name in the appointment form by clicking the add button and filling the owner name field

Starting URL: https://test-a-pet.vercel.app/

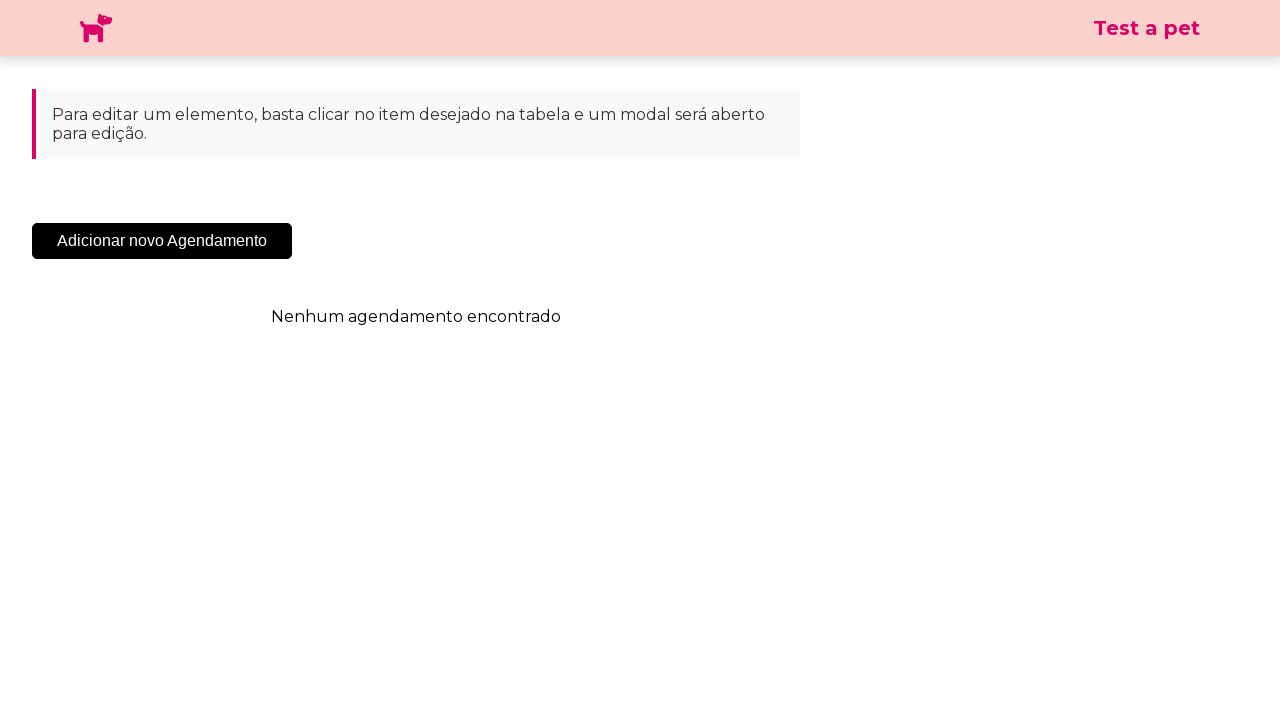

Clicked 'Add New Appointment' button at (162, 241) on .sc-cHqXqK.kZzwzX
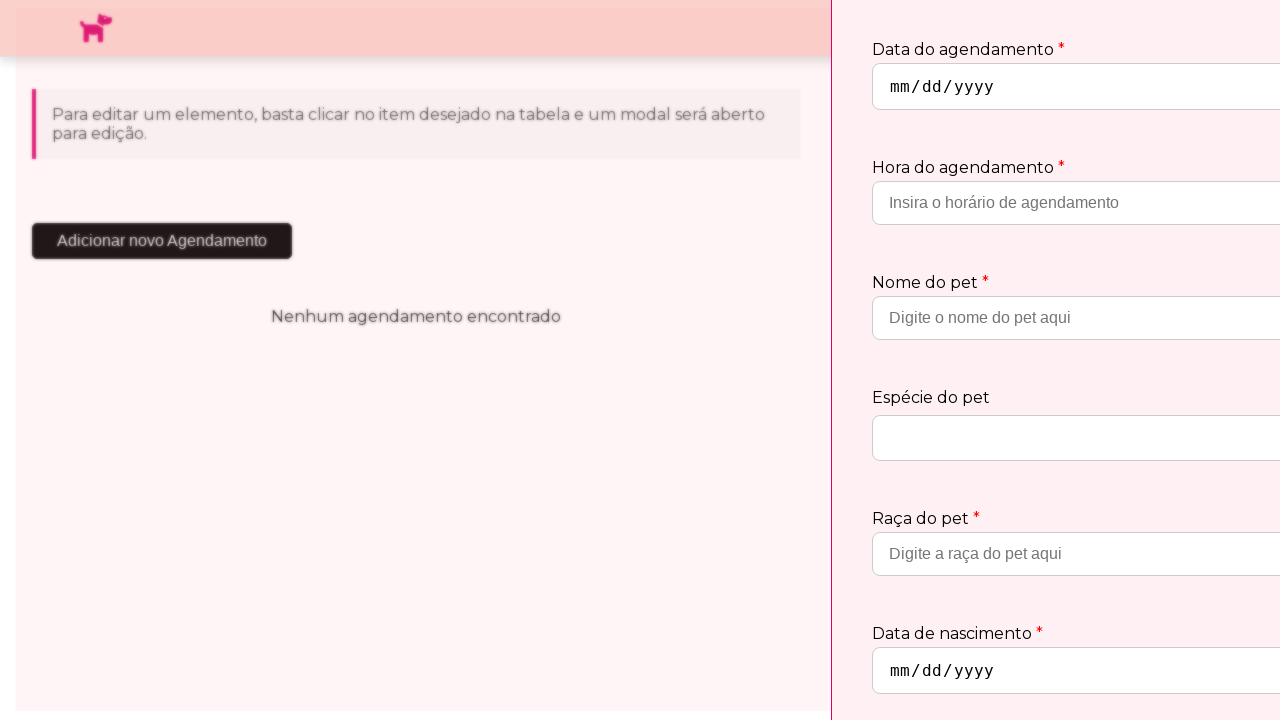

Appointment form modal appeared
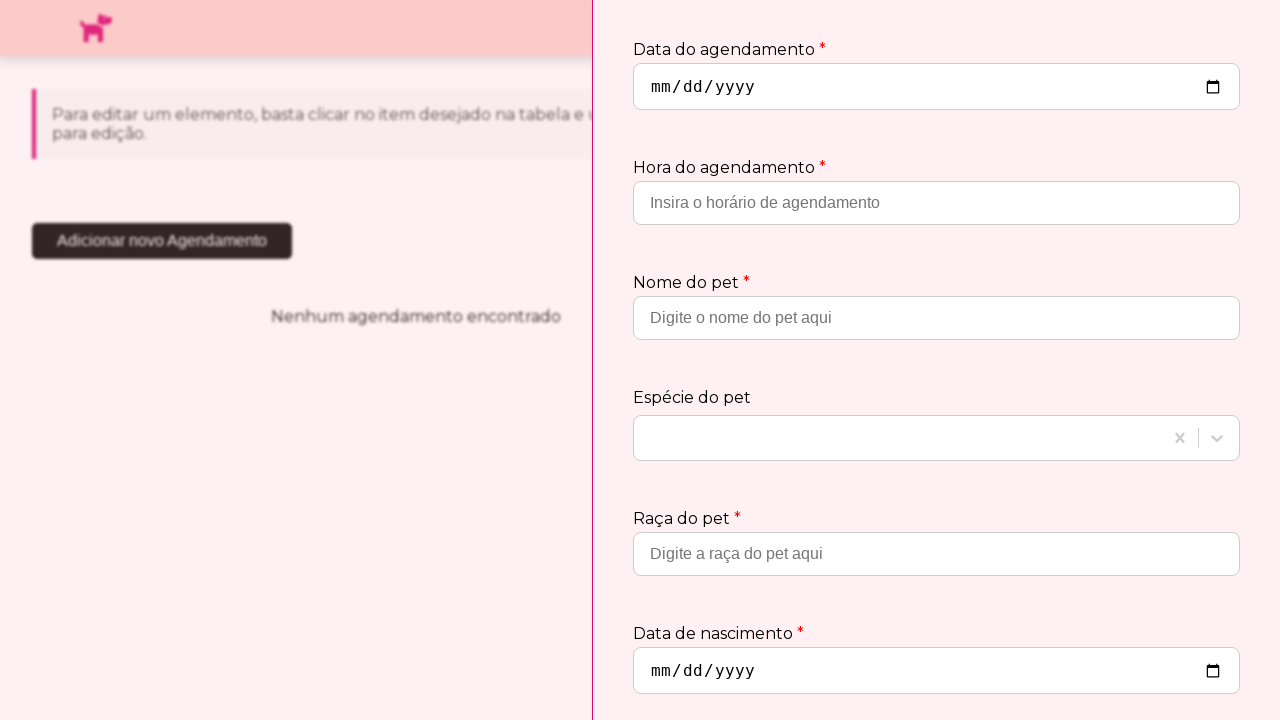

Filled owner name field with 'Carlos Silva' on input[placeholder='Insira o nome do proprietário']
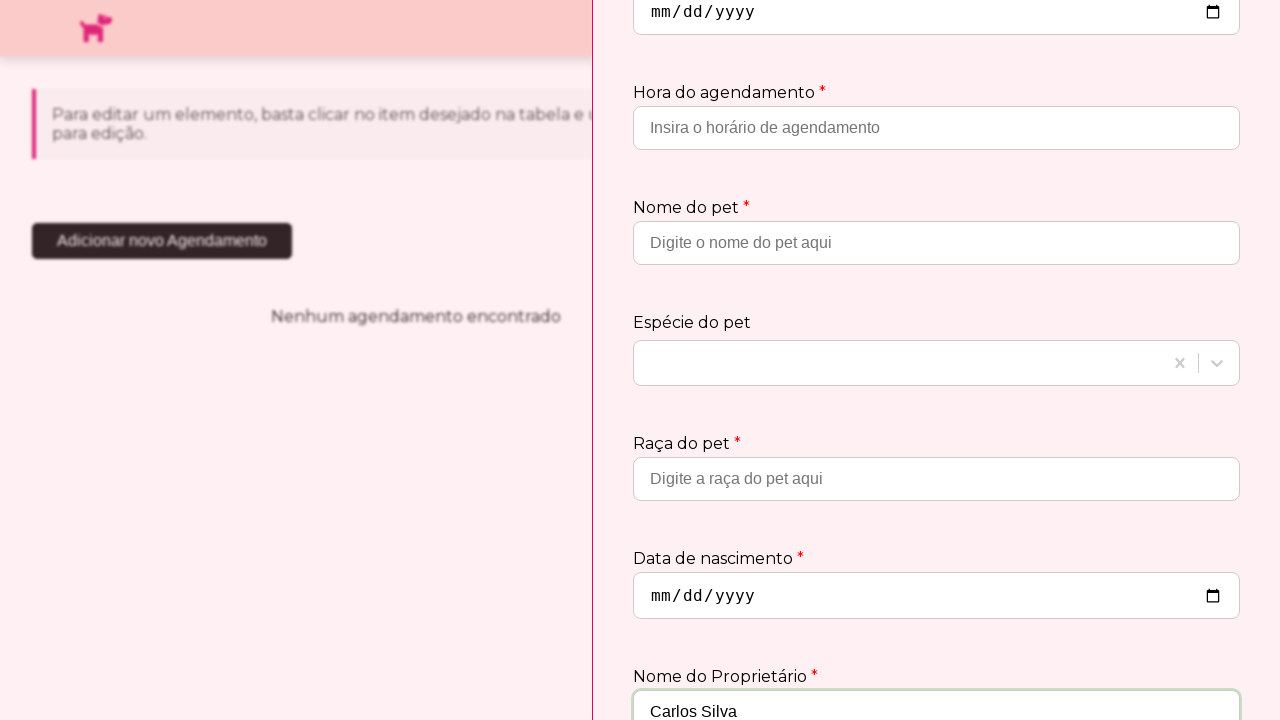

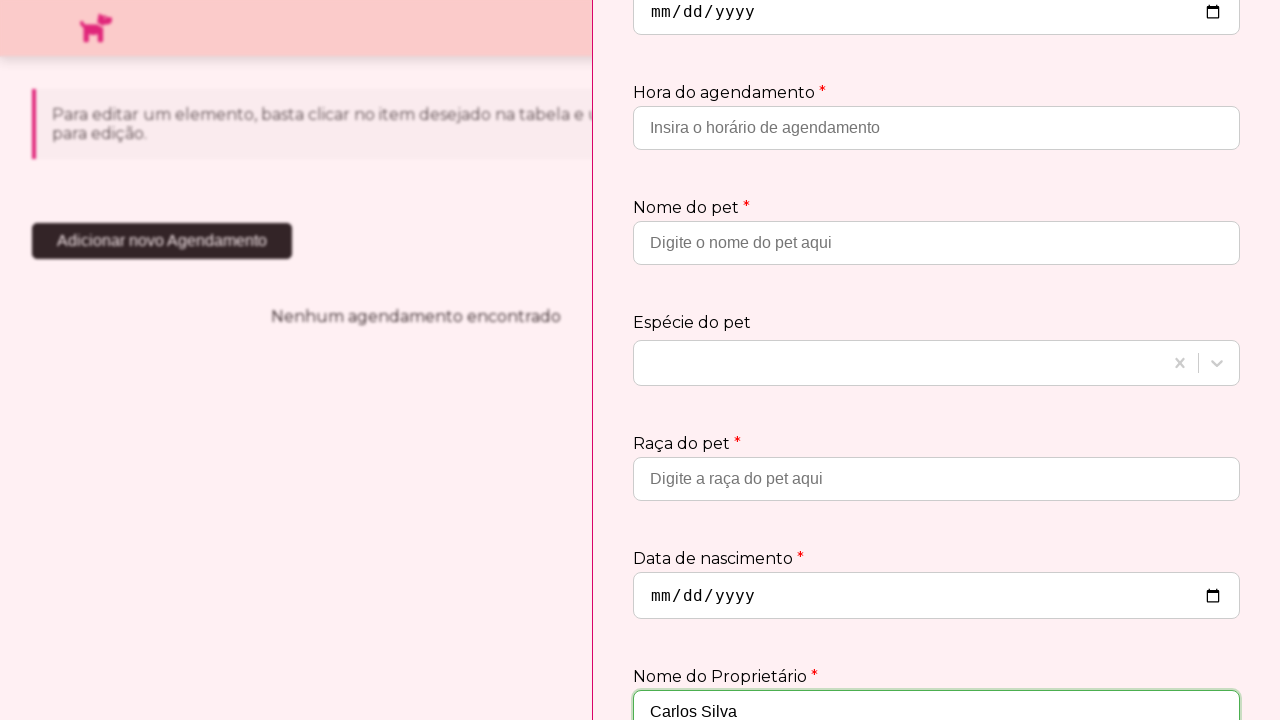